Tests keyboard actions on a text comparison website by typing text, selecting all with Ctrl+A, copying with Ctrl+C, tabbing to the next field, and pasting with Ctrl+V

Starting URL: https://text-compare.com/

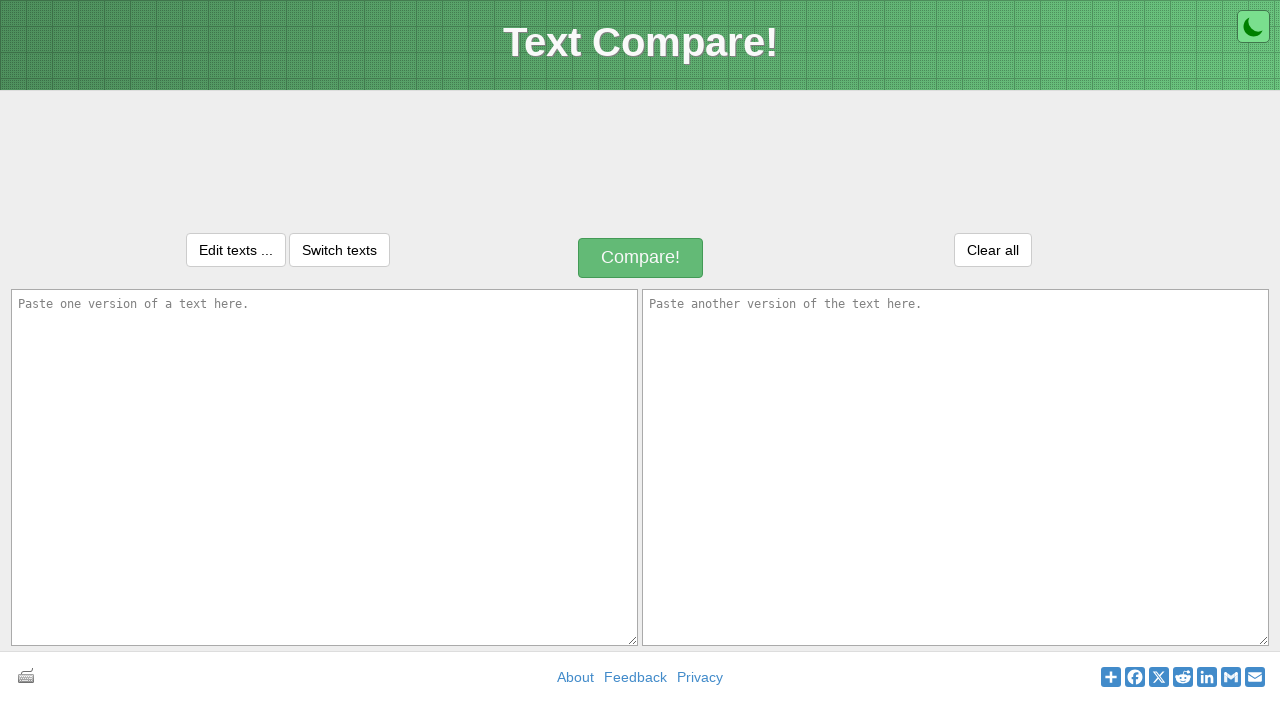

Filled first textarea with 'Abdallah Qandil' on textarea#inputText1
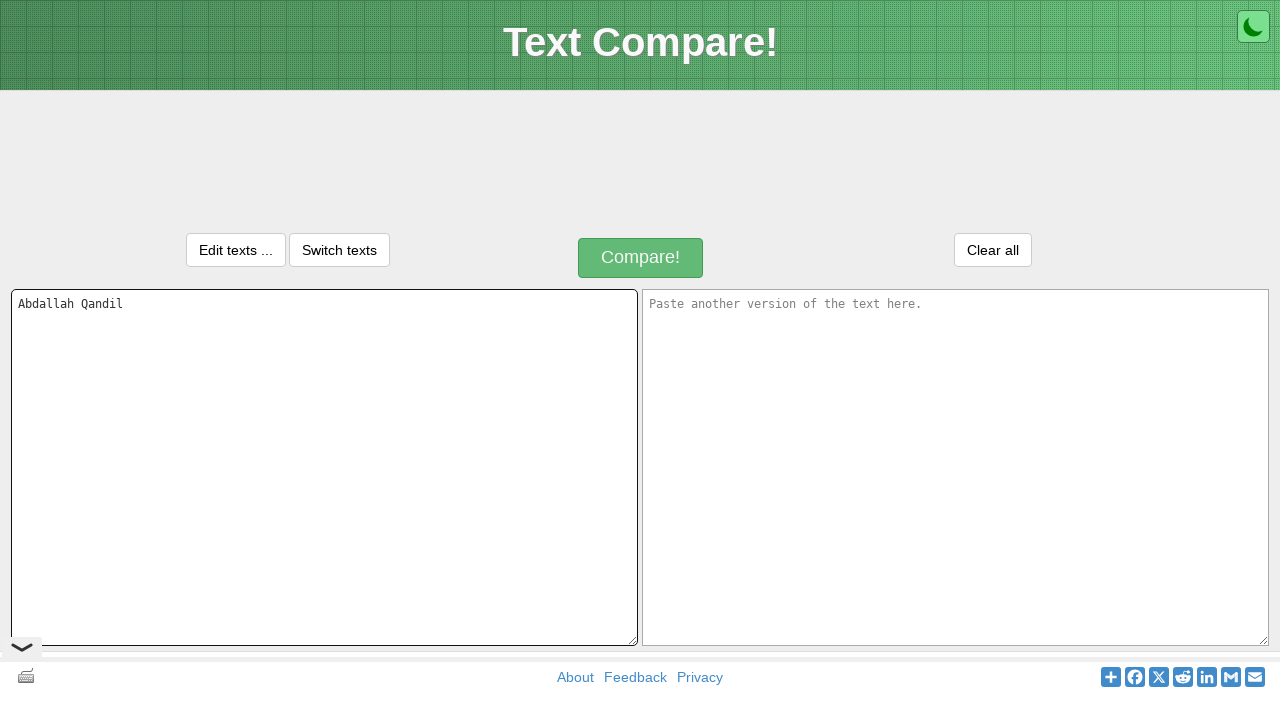

Clicked on first textarea to ensure focus at (324, 467) on textarea#inputText1
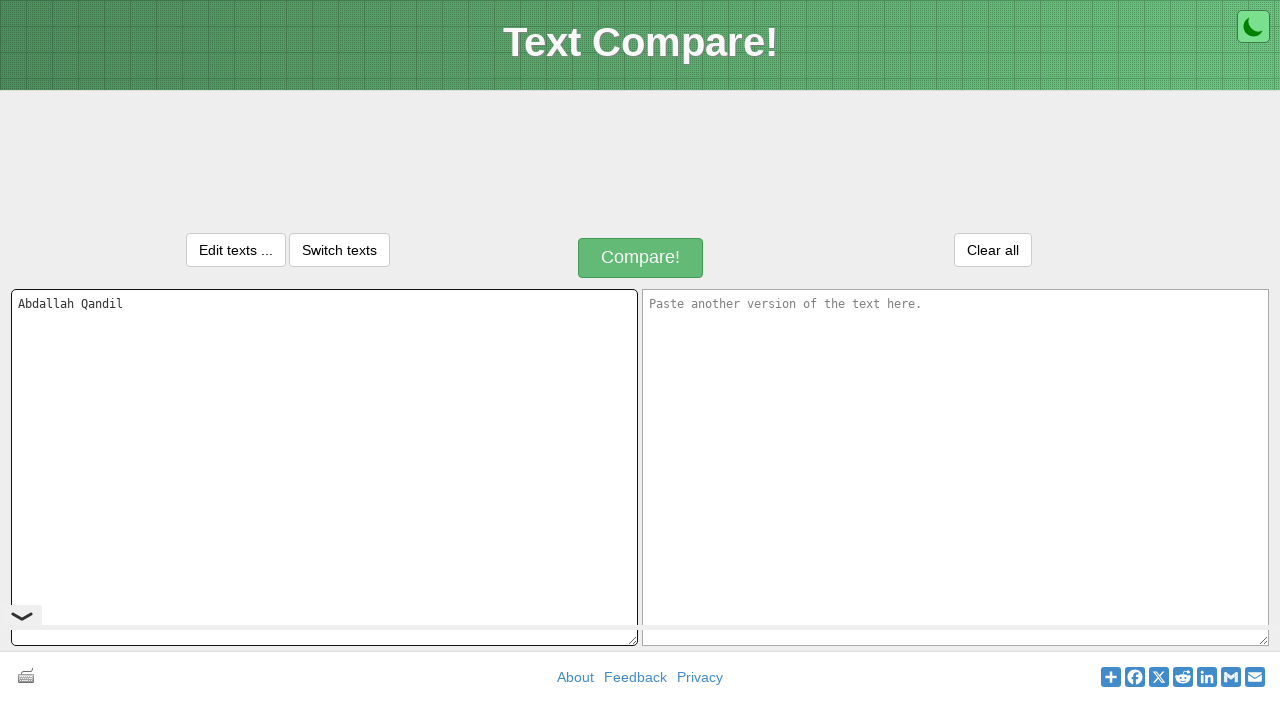

Selected all text with Ctrl+A
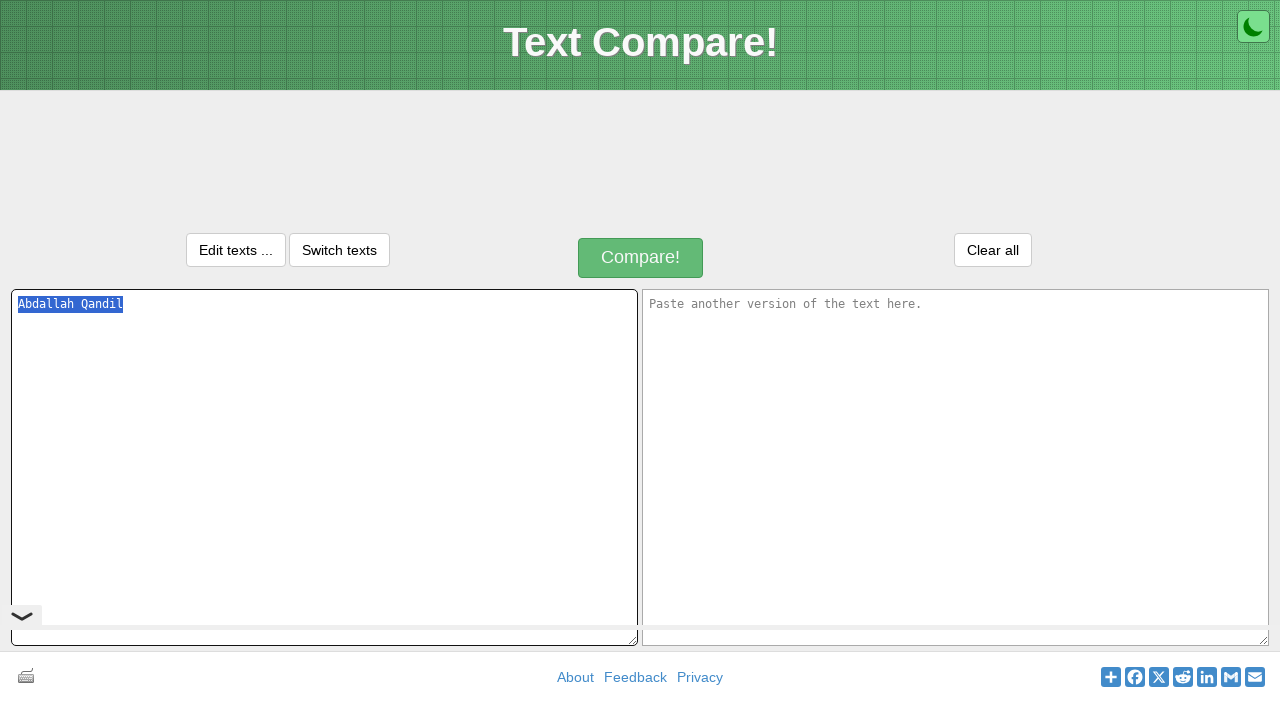

Copied selected text with Ctrl+C
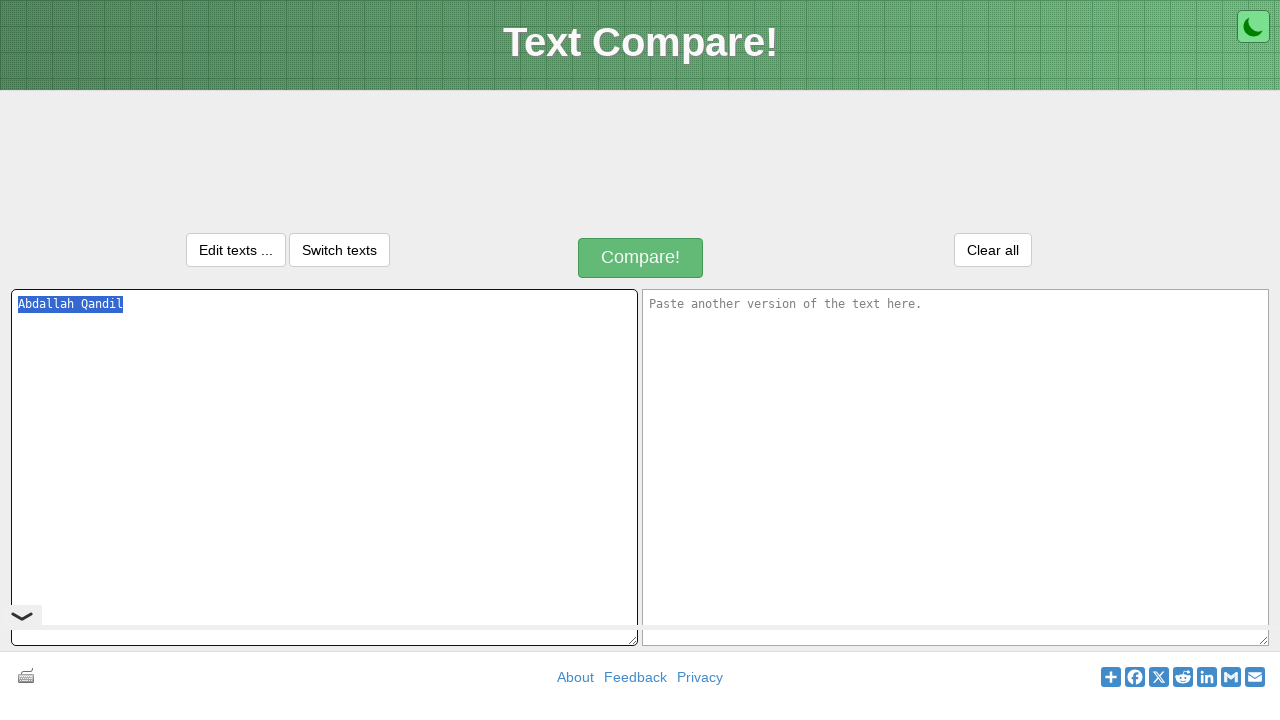

Tabbed to next field
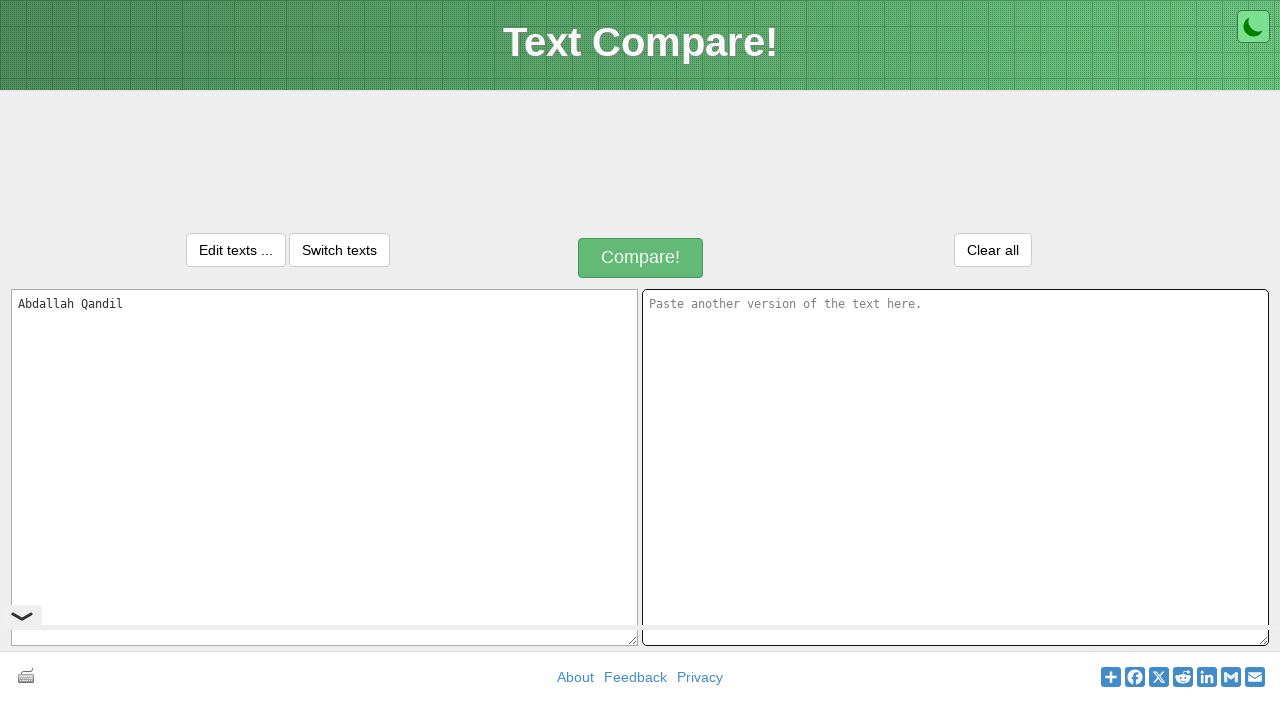

Pasted text with Ctrl+V
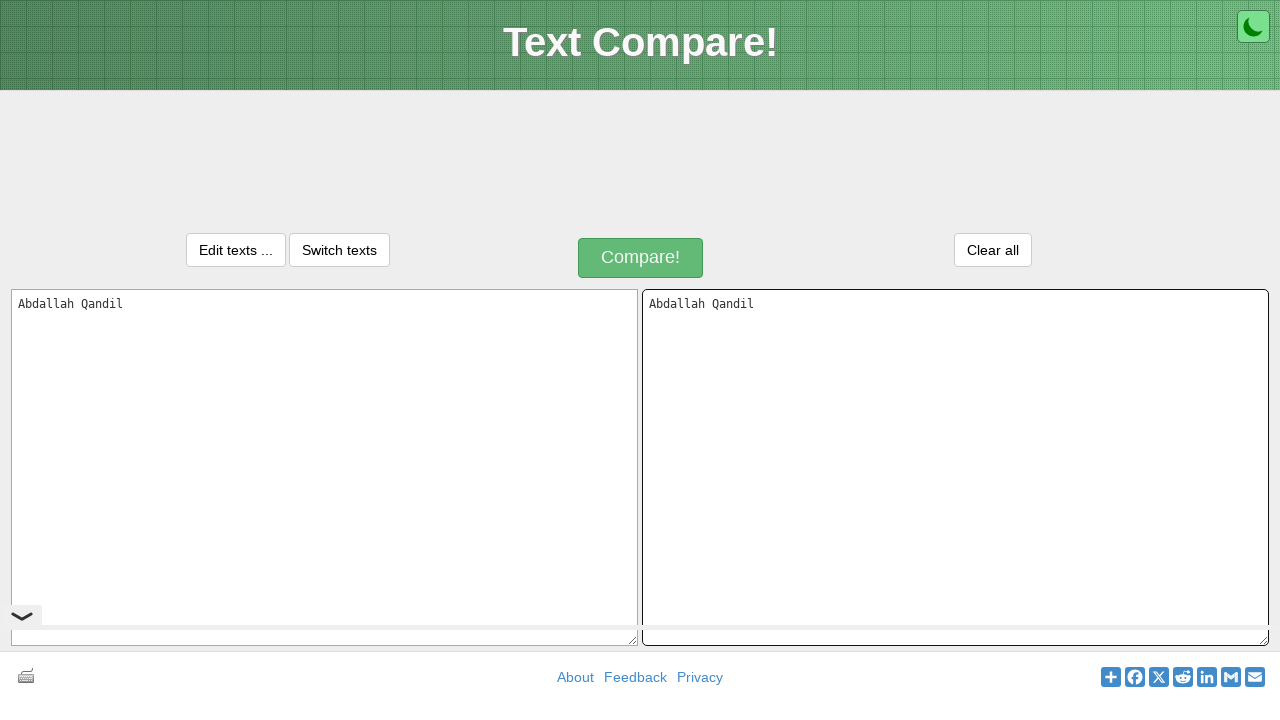

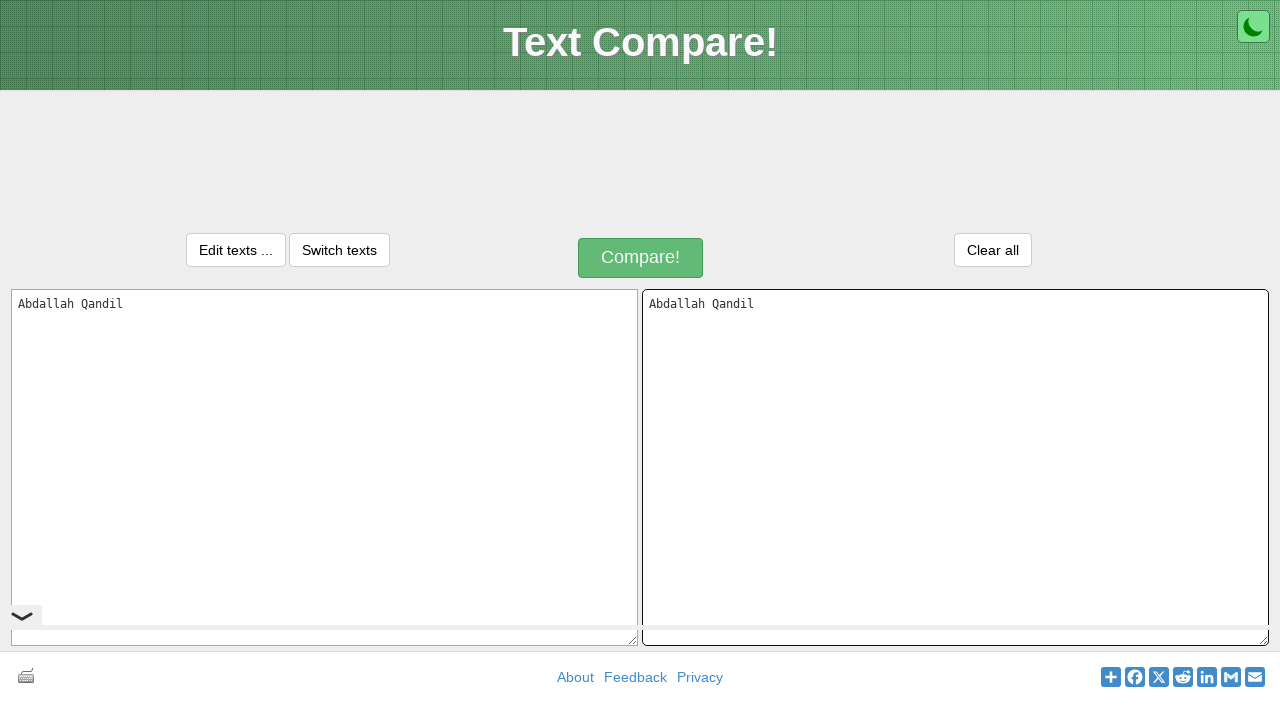